Completes the full booking flow by selecting cities, choosing a flight, and filling in passenger payment details

Starting URL: https://blazedemo.com/

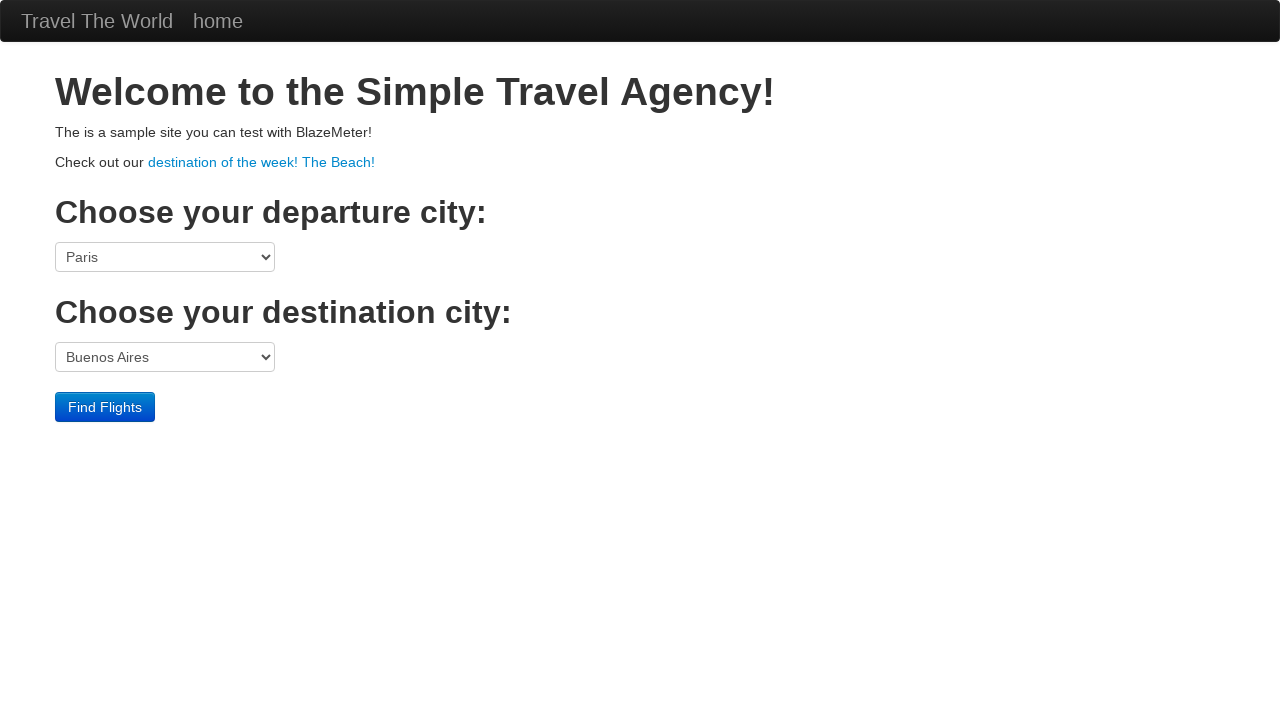

Selected Boston as departure city on (//select[@class='form-inline'])[1]
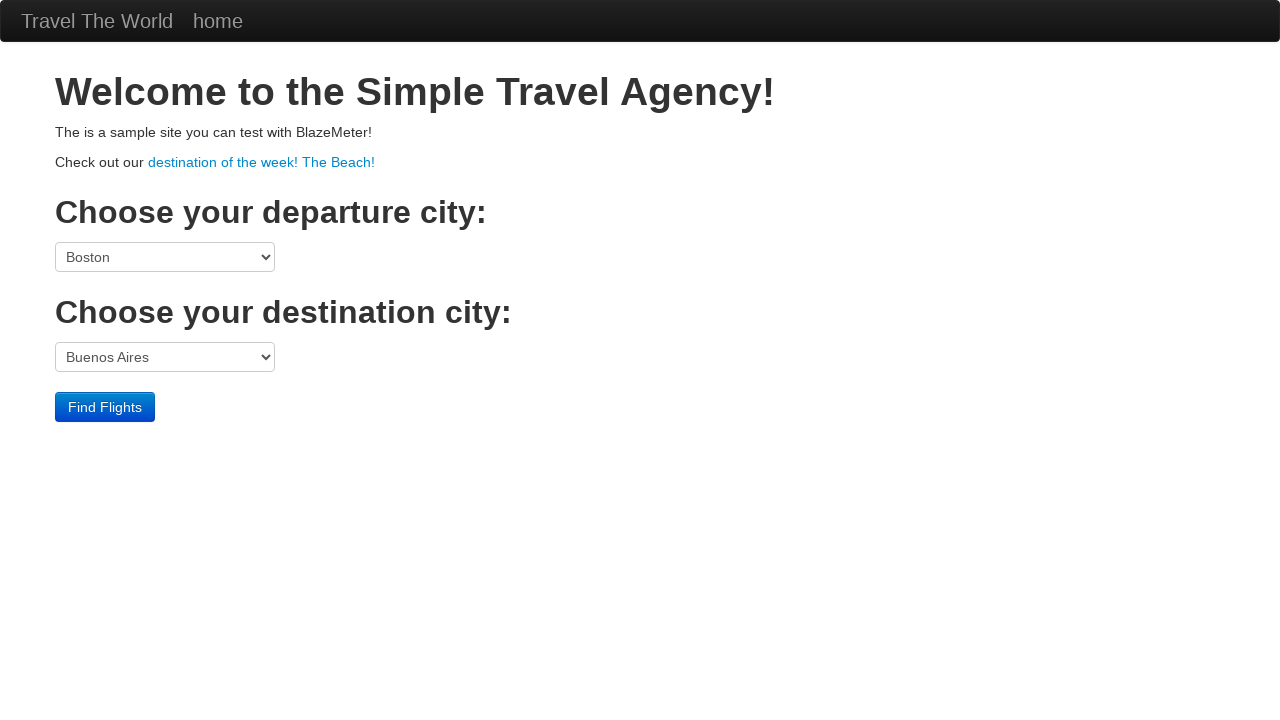

Selected London as destination city on (//select[@class='form-inline'])[2]
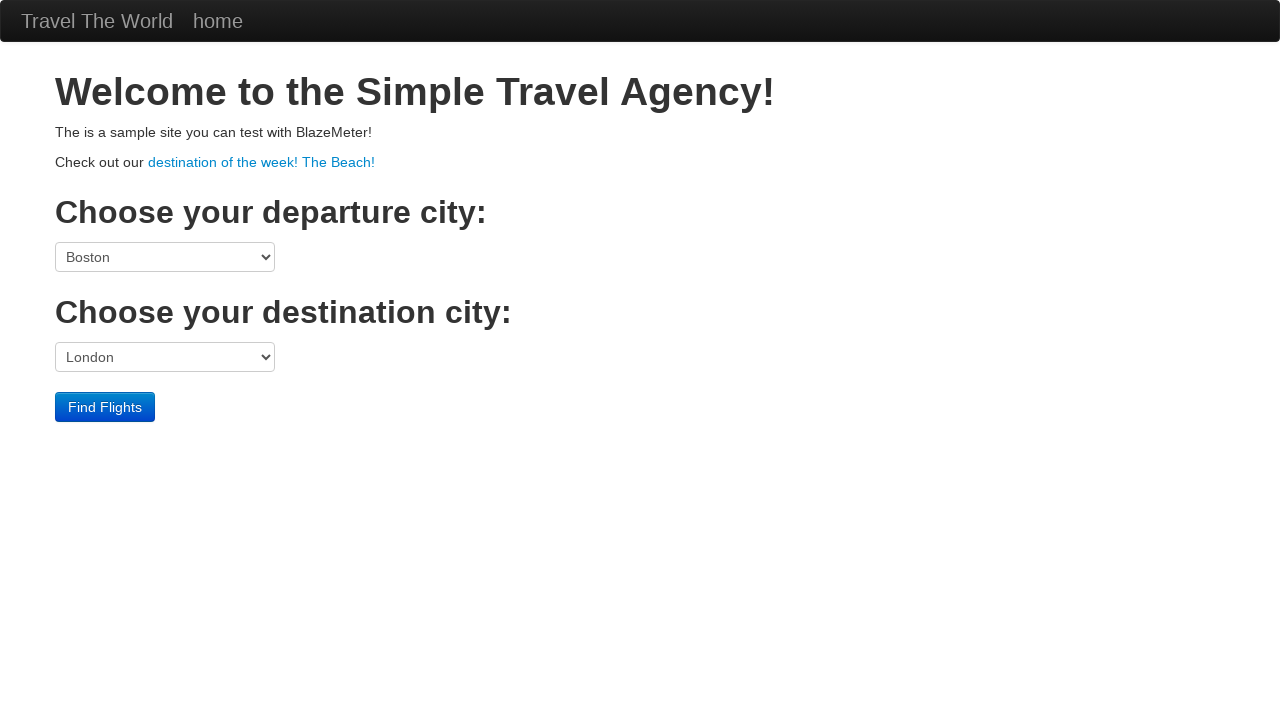

Clicked submit button to search for flights at (105, 407) on xpath=//input[@type='submit']
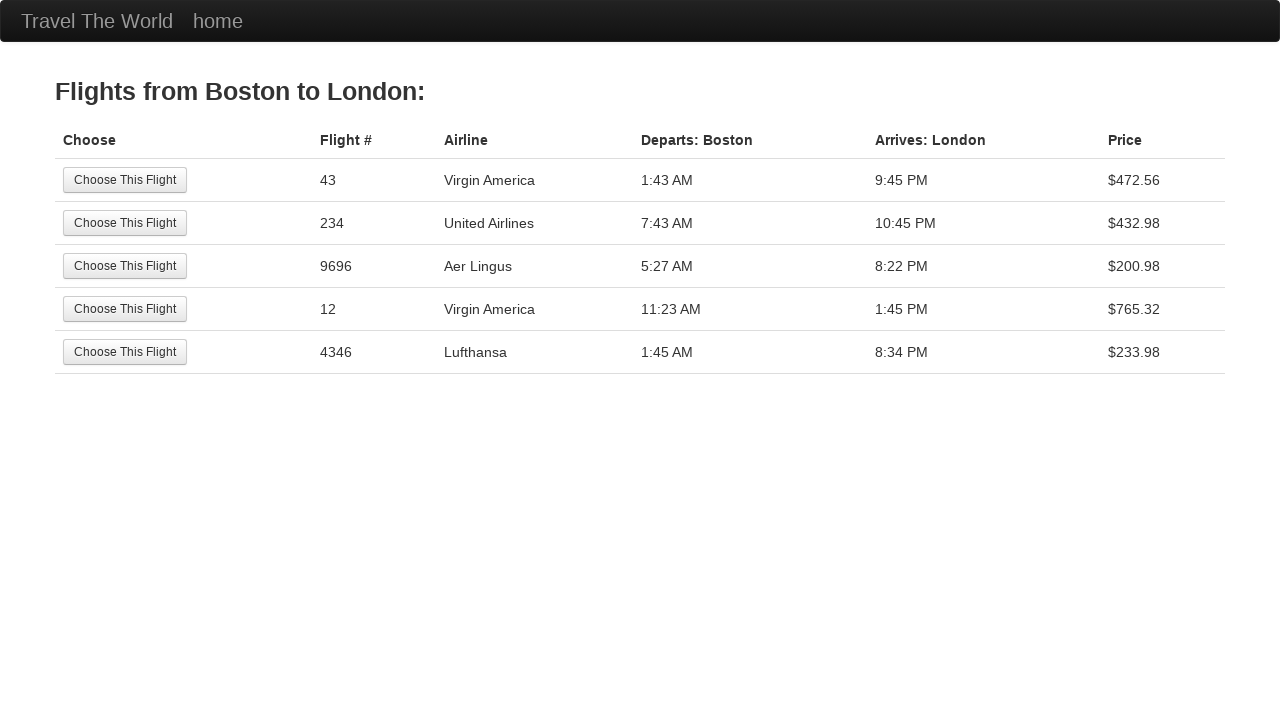

Flights page loaded showing Boston to London flights
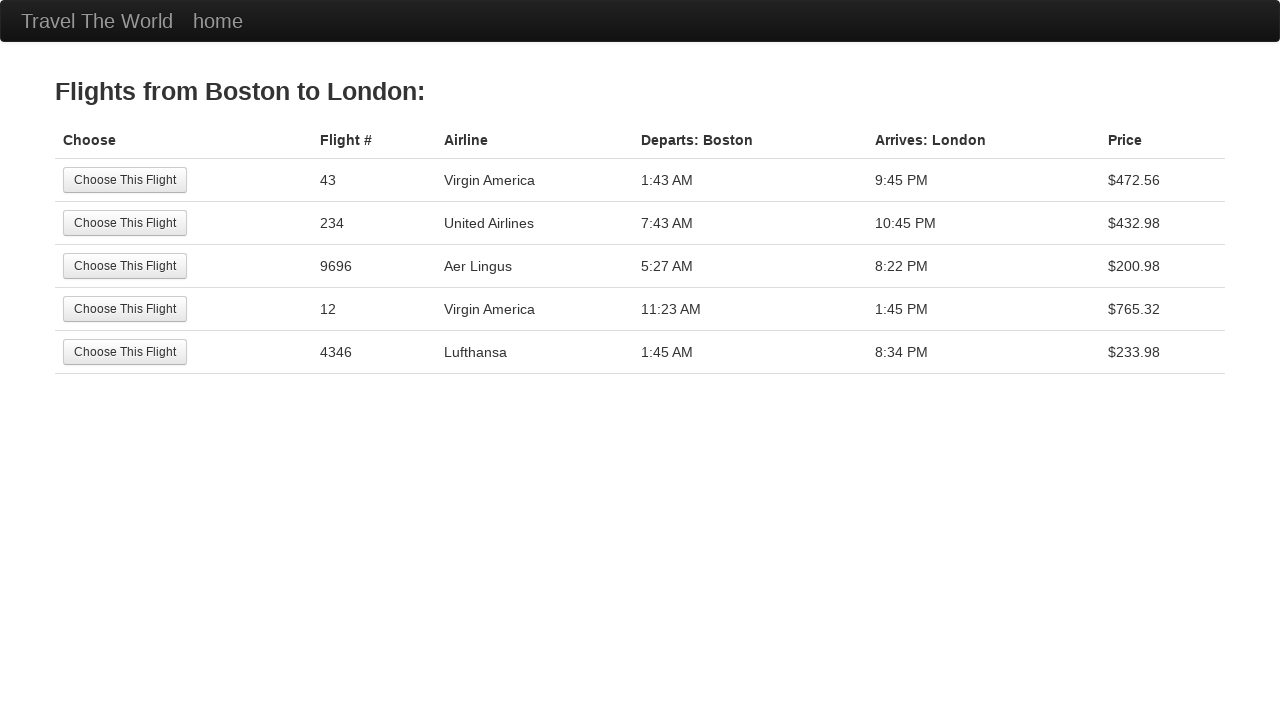

Selected a flight from the available options at (125, 223) on (//input[@type='submit'])[2]
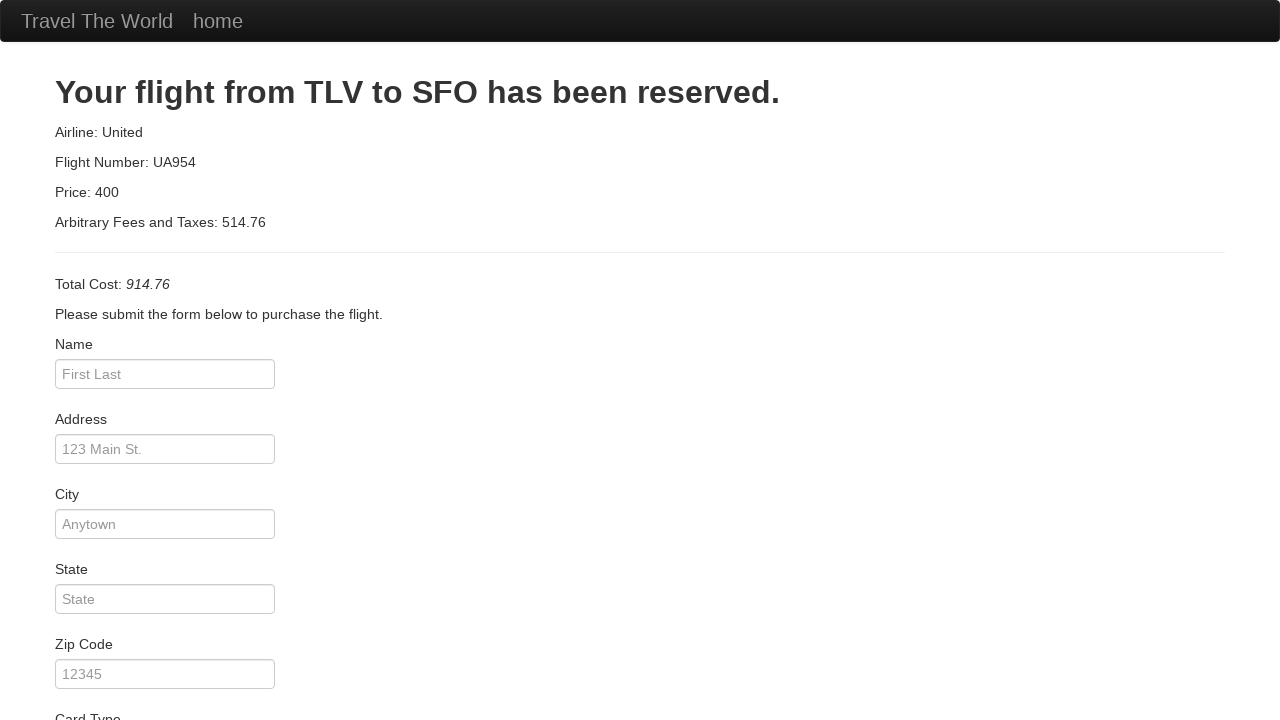

Filled passenger name as 'Test User' on #inputName
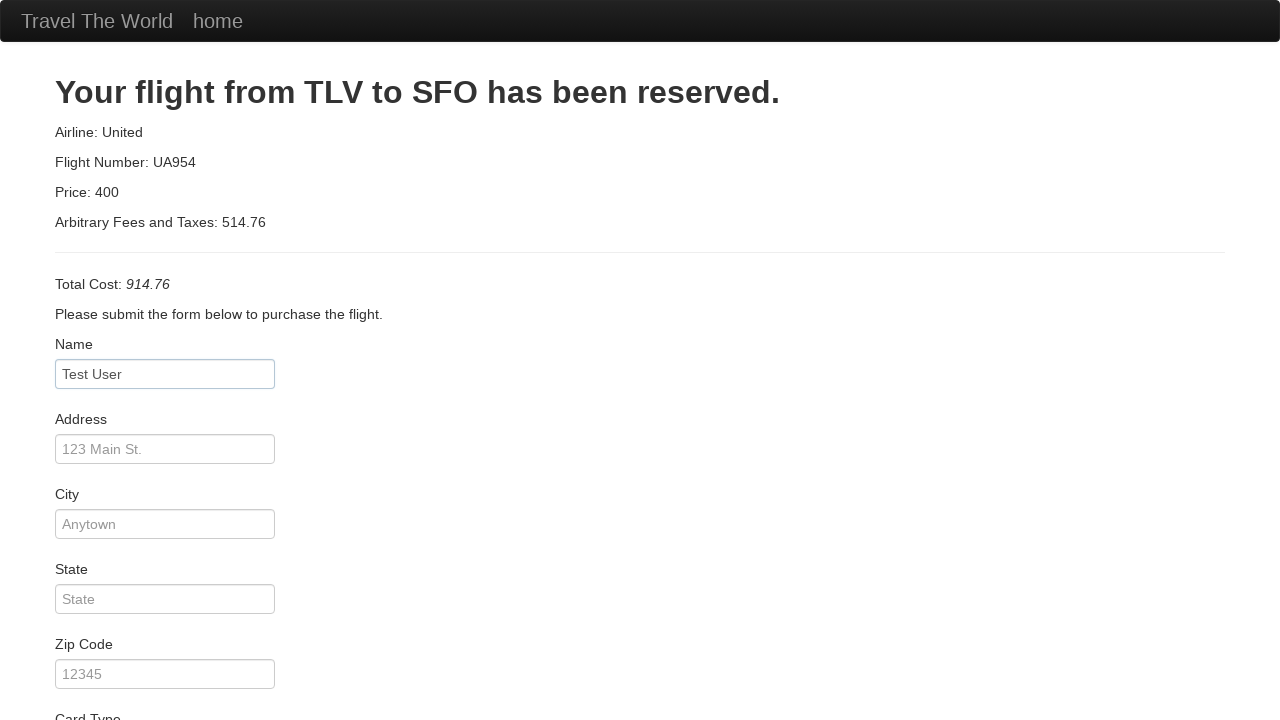

Filled address as '123 Main Street' on #address
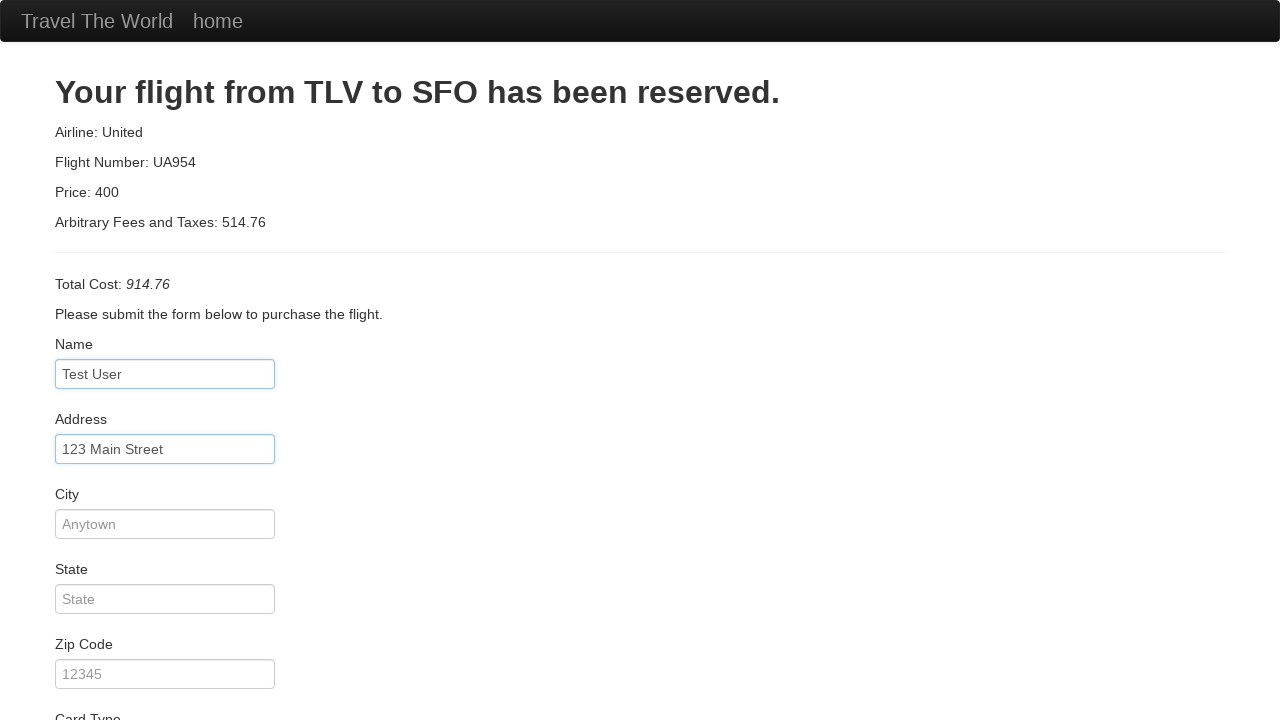

Filled city as 'Boston' on #city
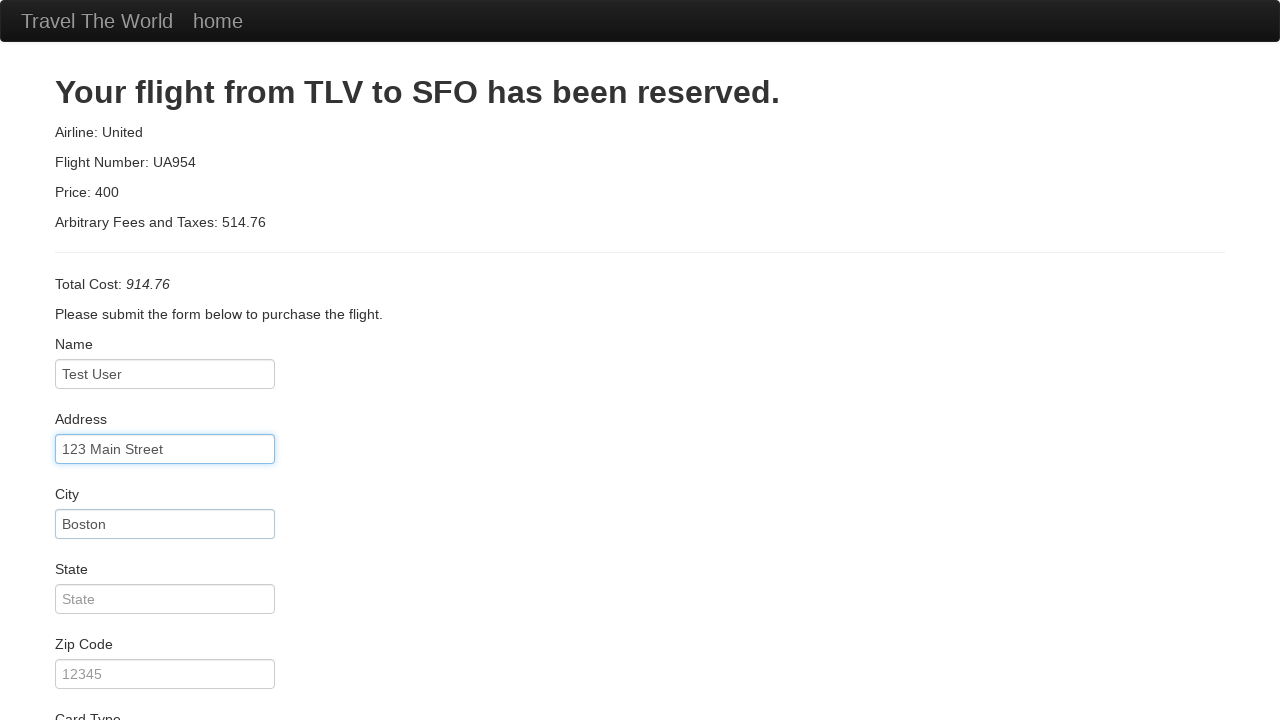

Filled state as 'MA' on #state
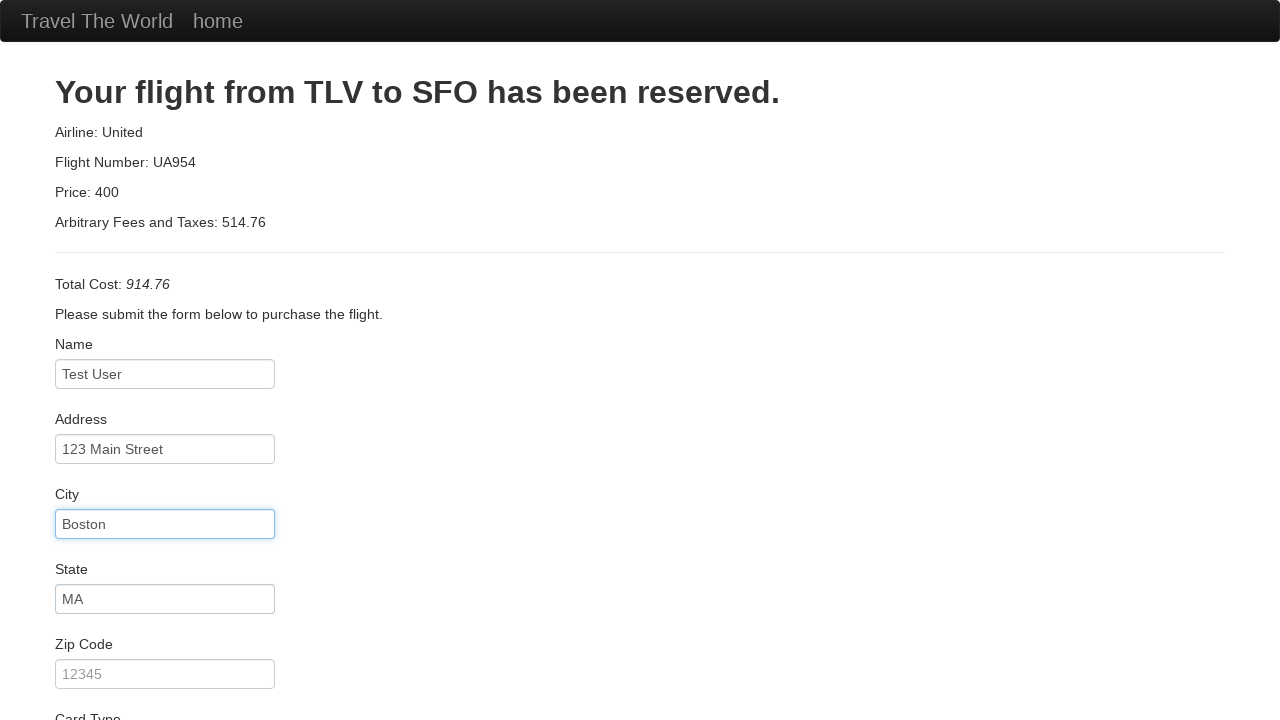

Filled zip code as '02134' on #zipCode
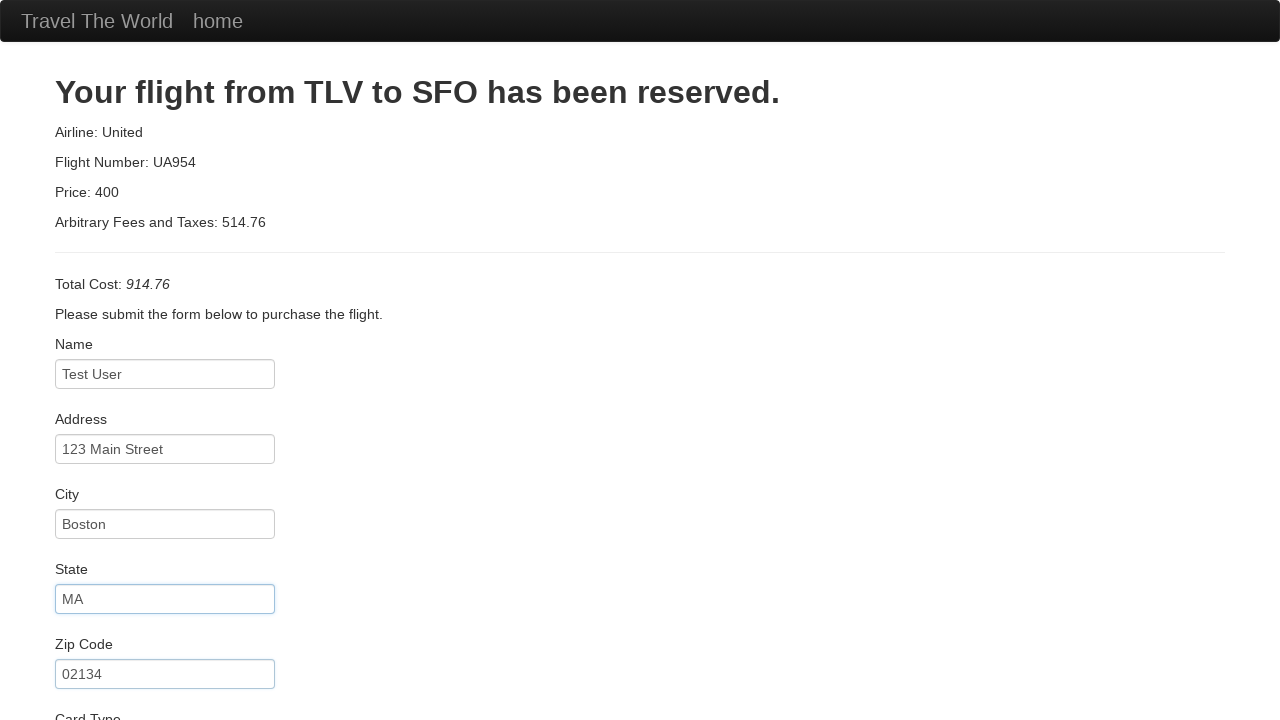

Selected card type as Diner's Club on xpath=//select[@id='cardType']
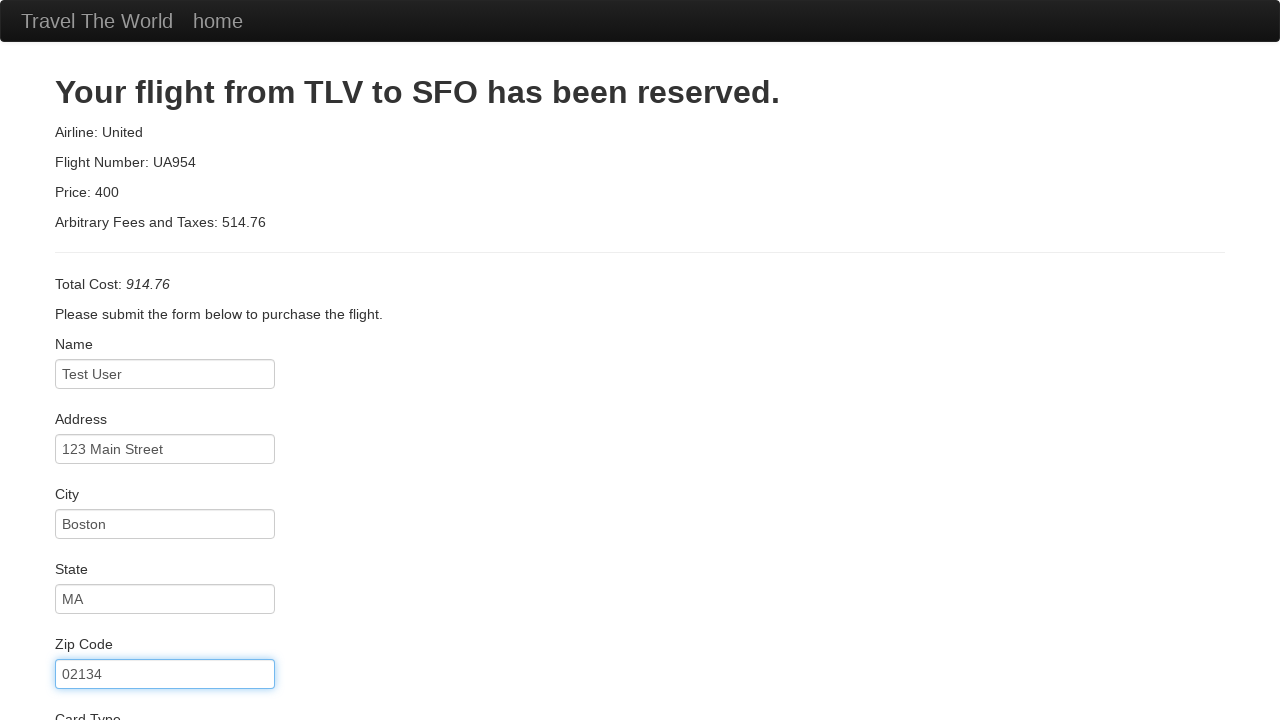

Filled credit card number on #creditCardNumber
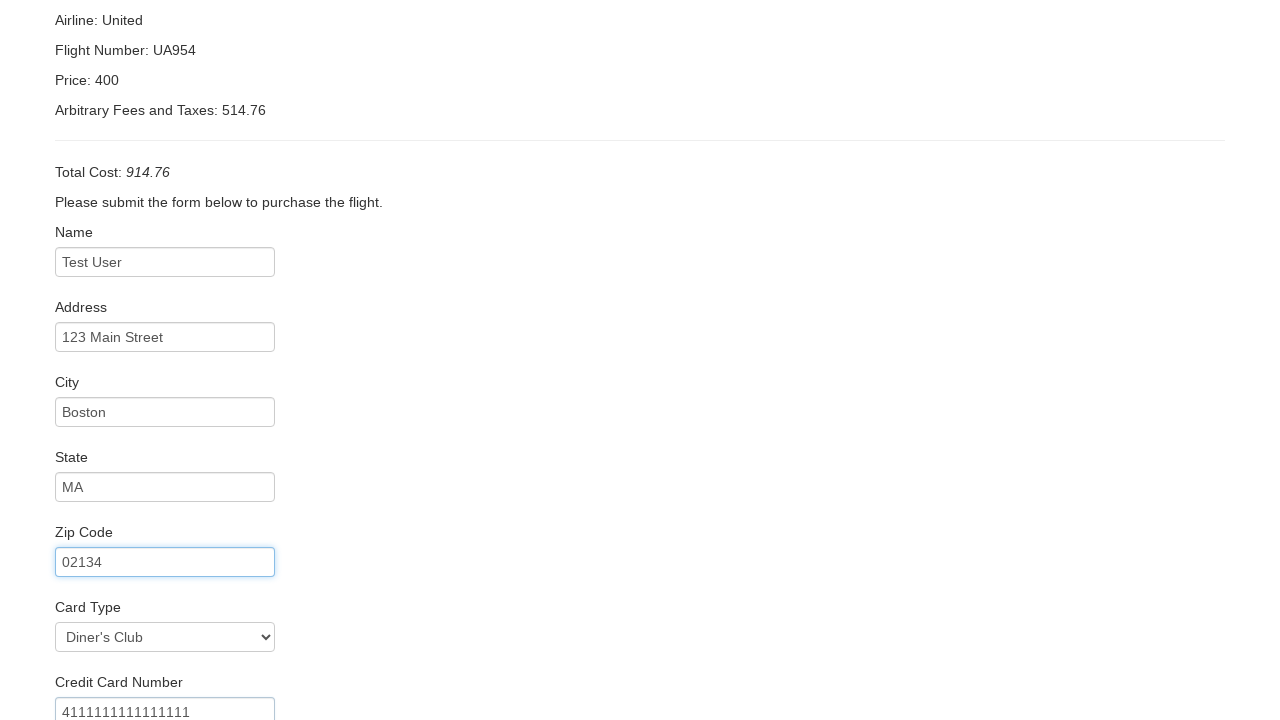

Filled name on card as 'Test User' on #nameOnCard
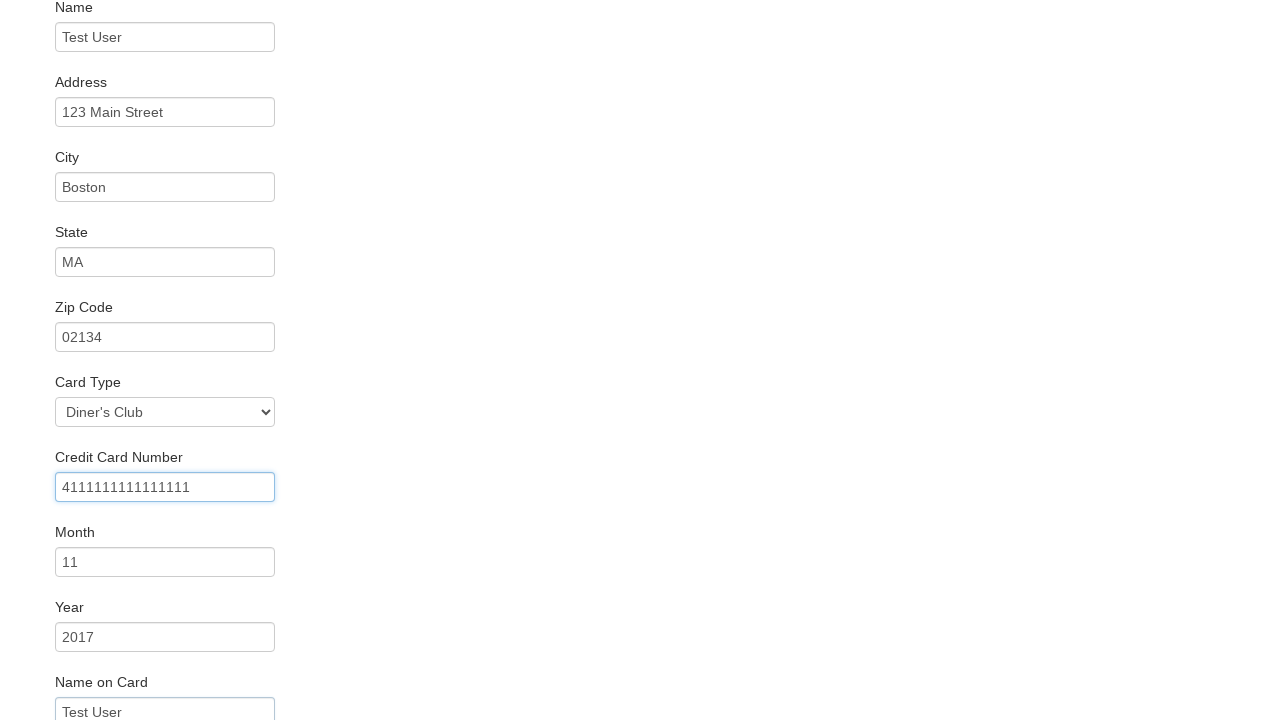

Clicked primary button to submit booking at (118, 685) on .btn.btn-primary
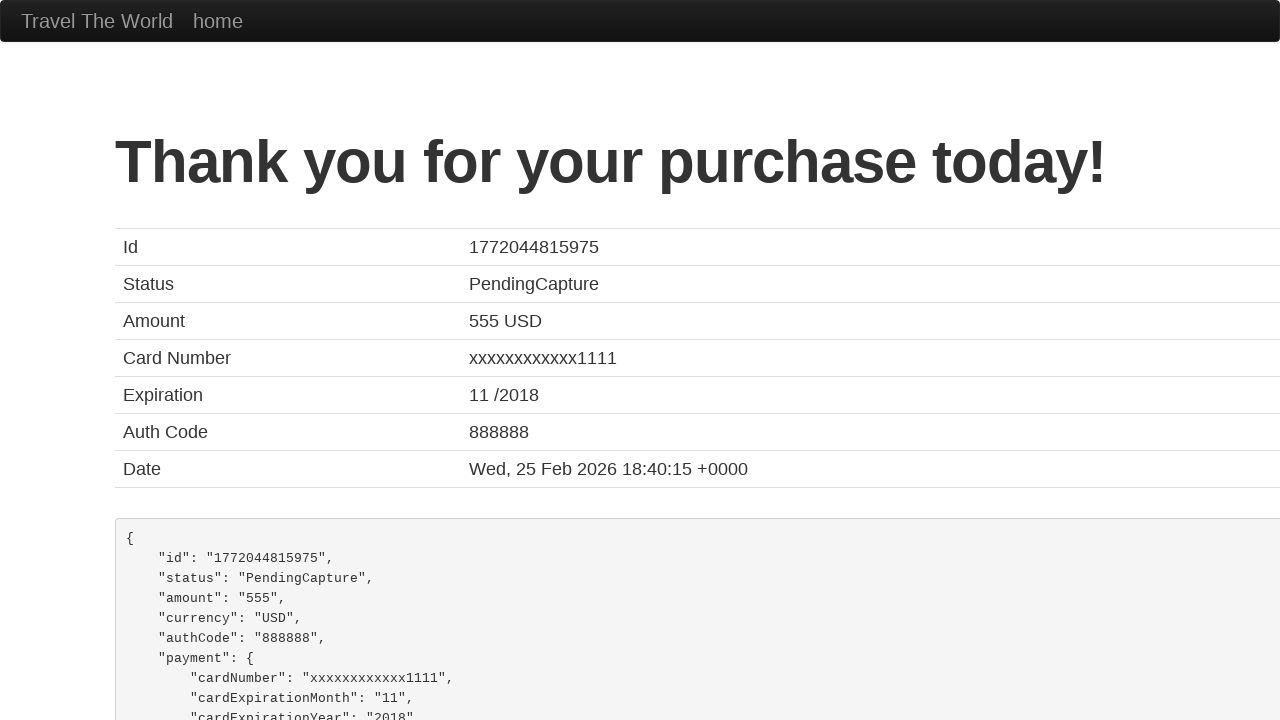

Booking confirmation page loaded
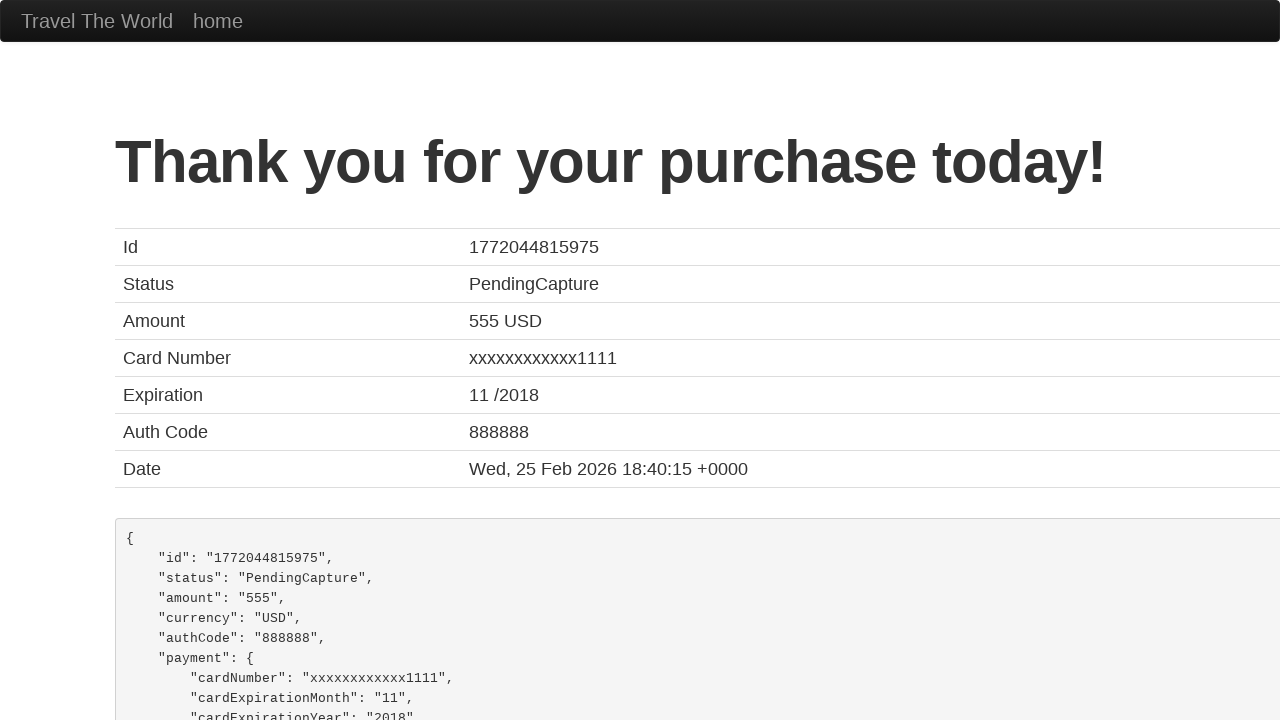

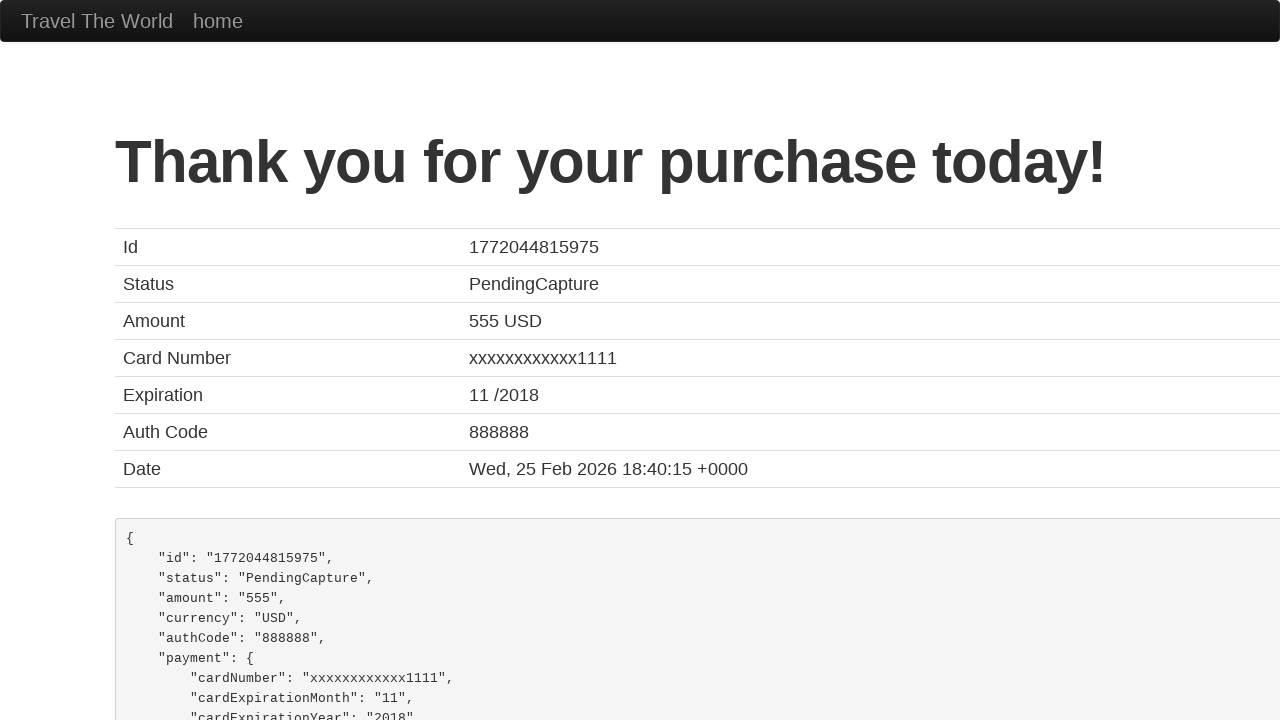